Navigates to the Selenium HQ website homepage

Starting URL: http://seleniumhq.org/

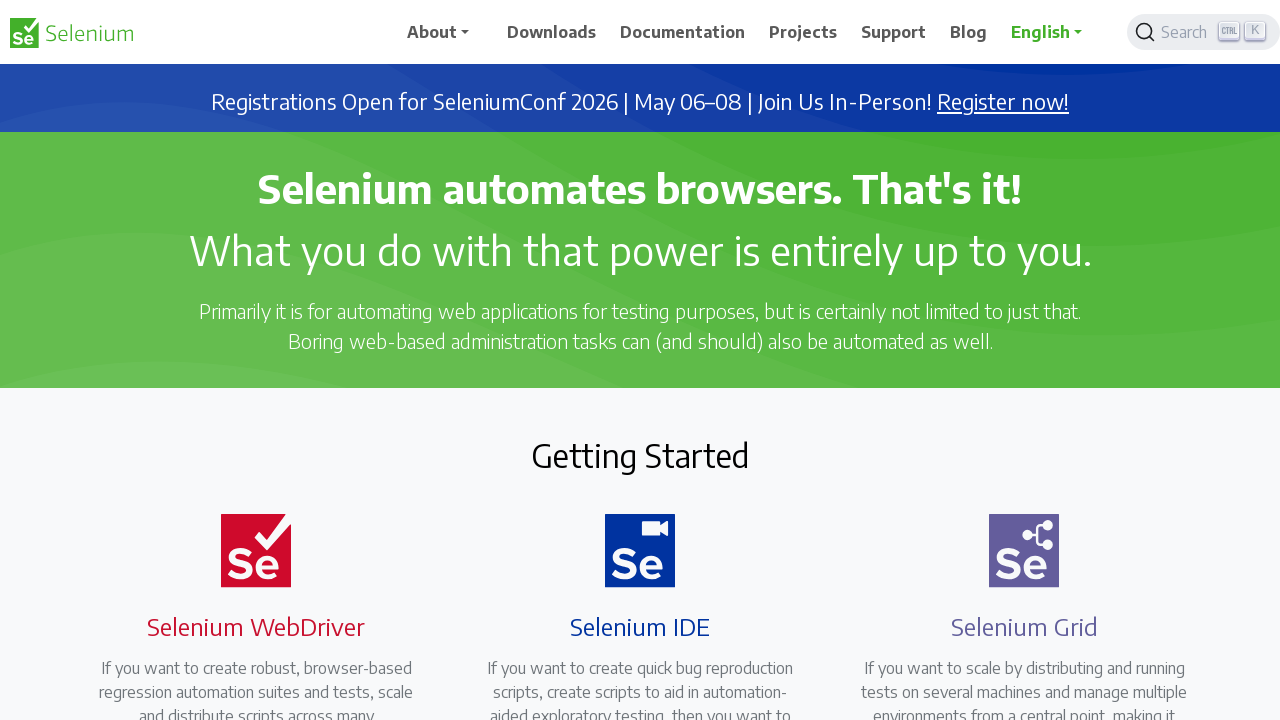

Navigated to Selenium HQ website homepage
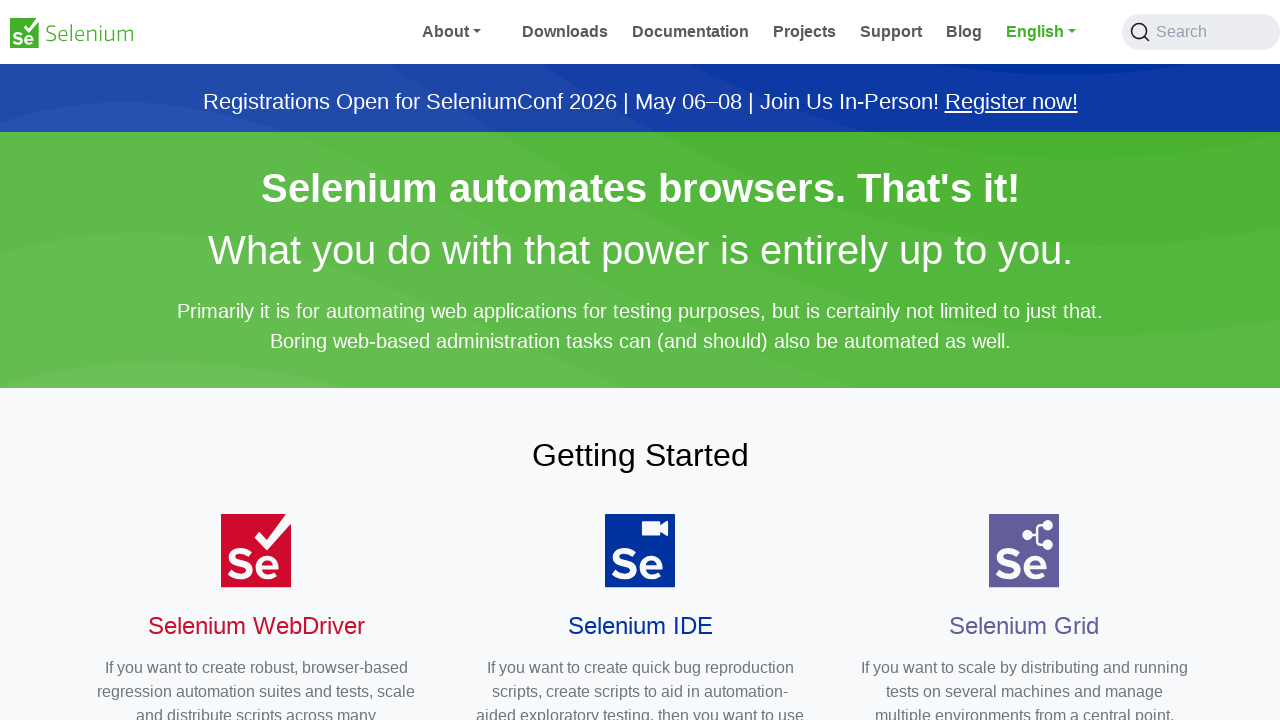

Page DOM content loaded successfully
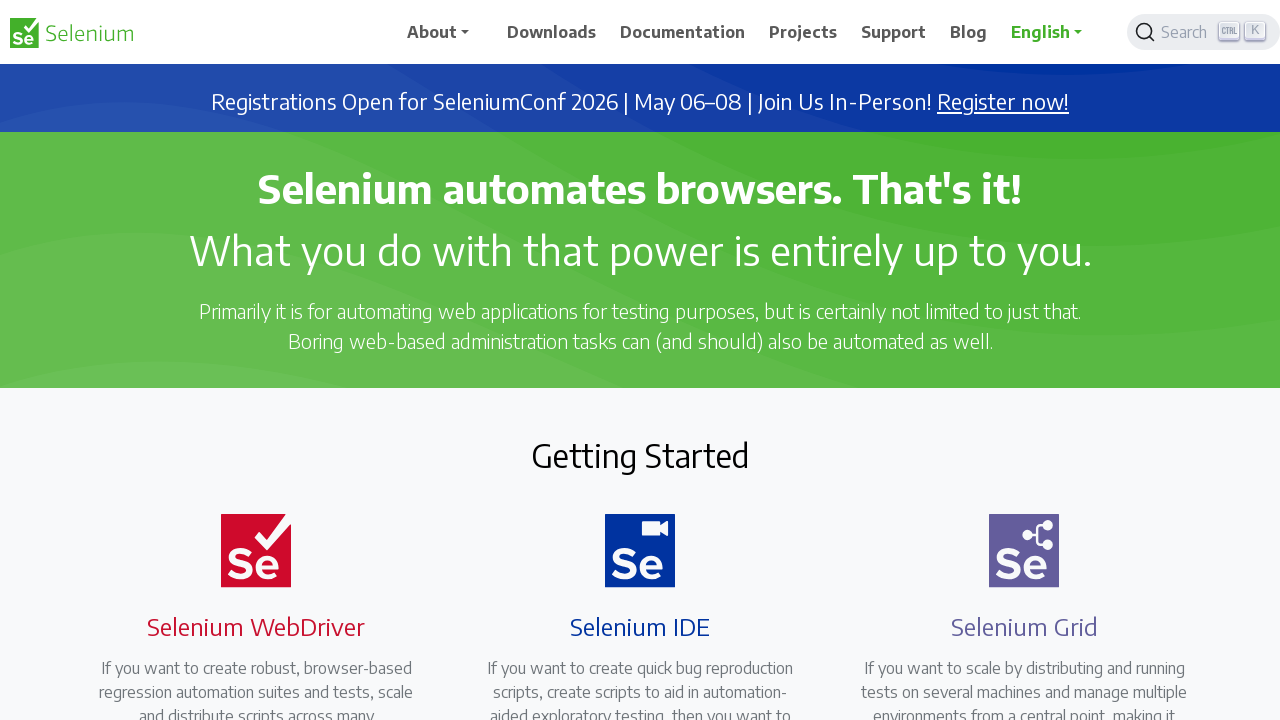

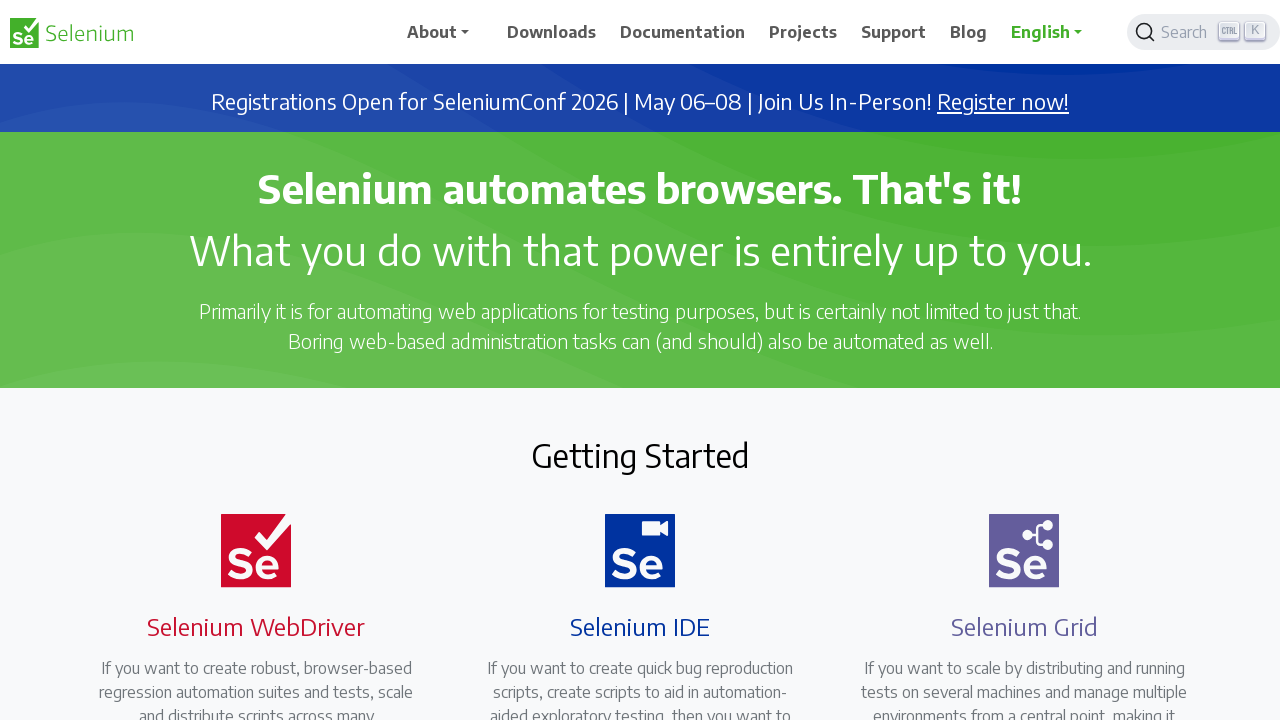